Tests pagination functionality by entering a page number in the pagination input field and clicking the submit button to navigate to that page

Starting URL: https://list.suning.com/0-20006-0.html?safp=d488778a.46601.searchMain.2&safc=cate.0.0

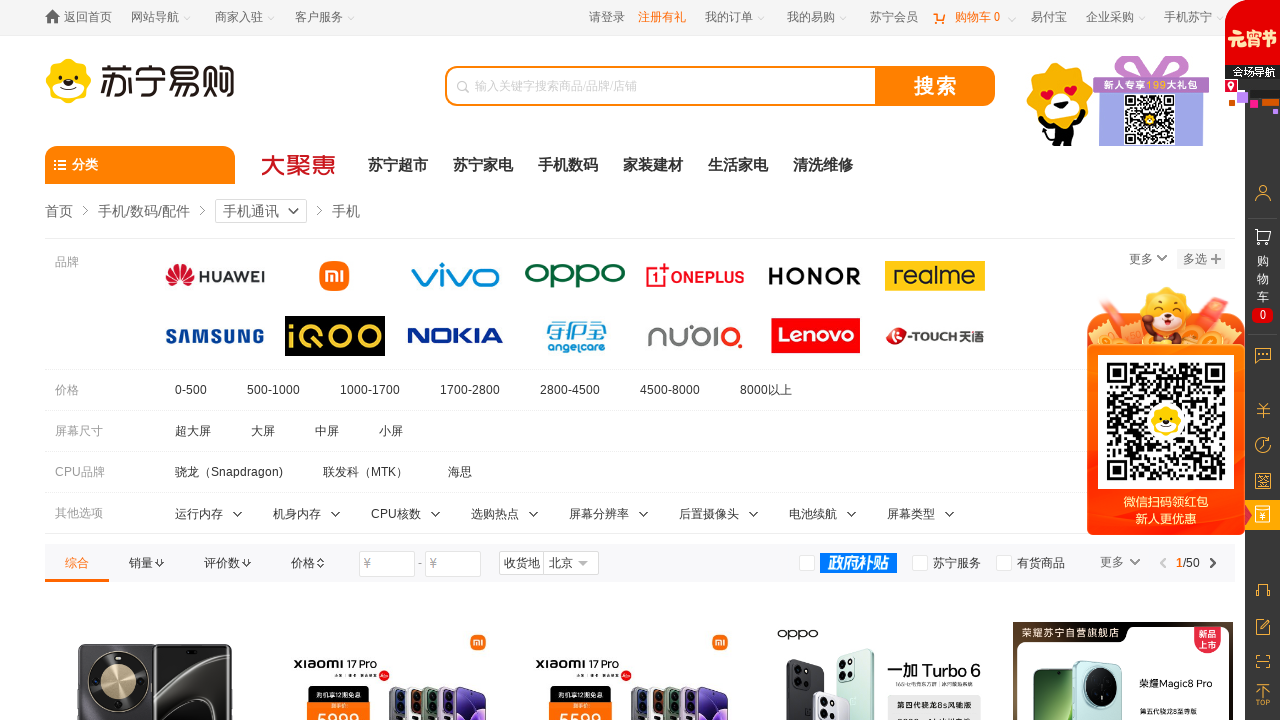

Entered page number '10' in pagination input field on #bottomPage
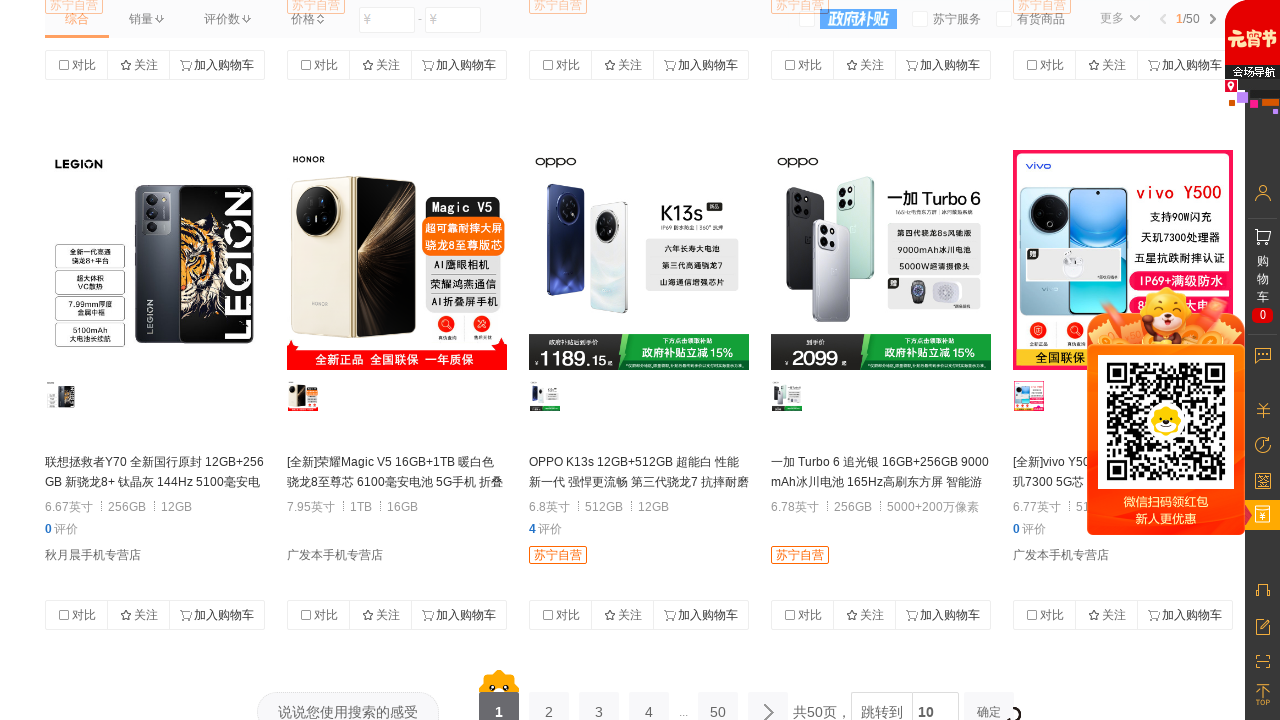

Clicked pagination submit button to navigate to page 10 at (988, 700) on xpath=//*[@id="bottom_pager"]/div/a[7]
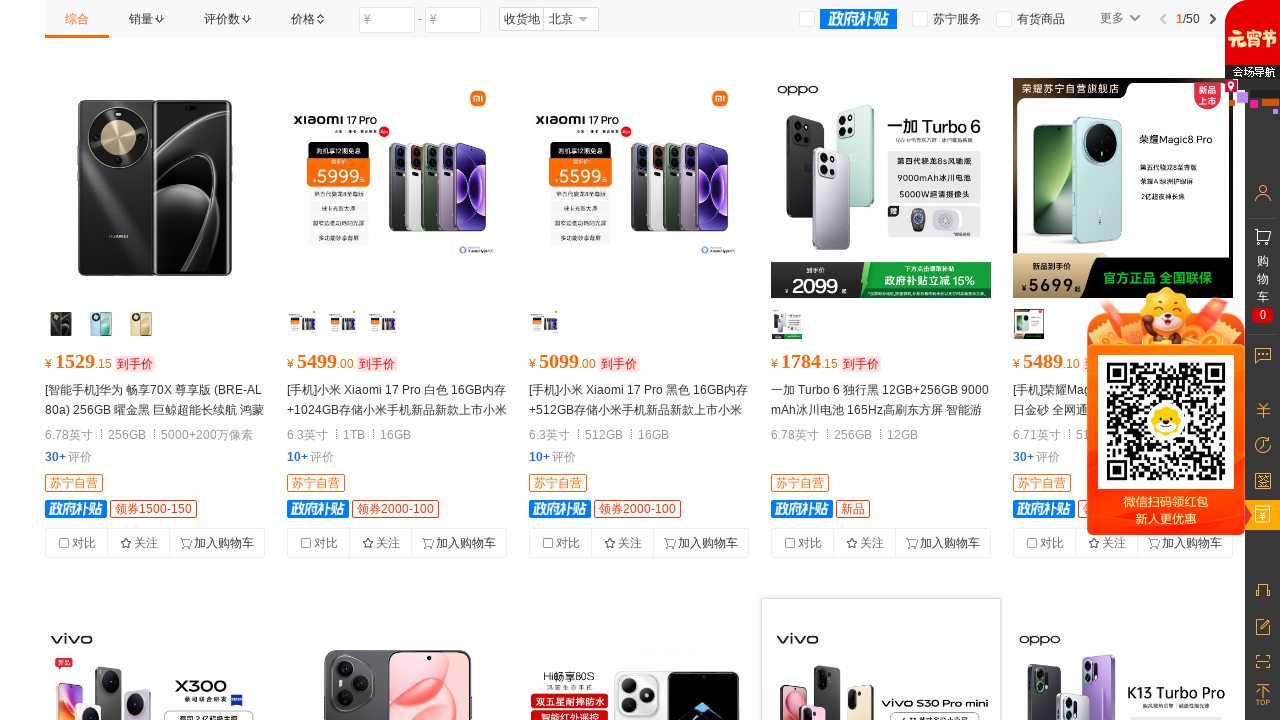

Page loaded with new content after pagination
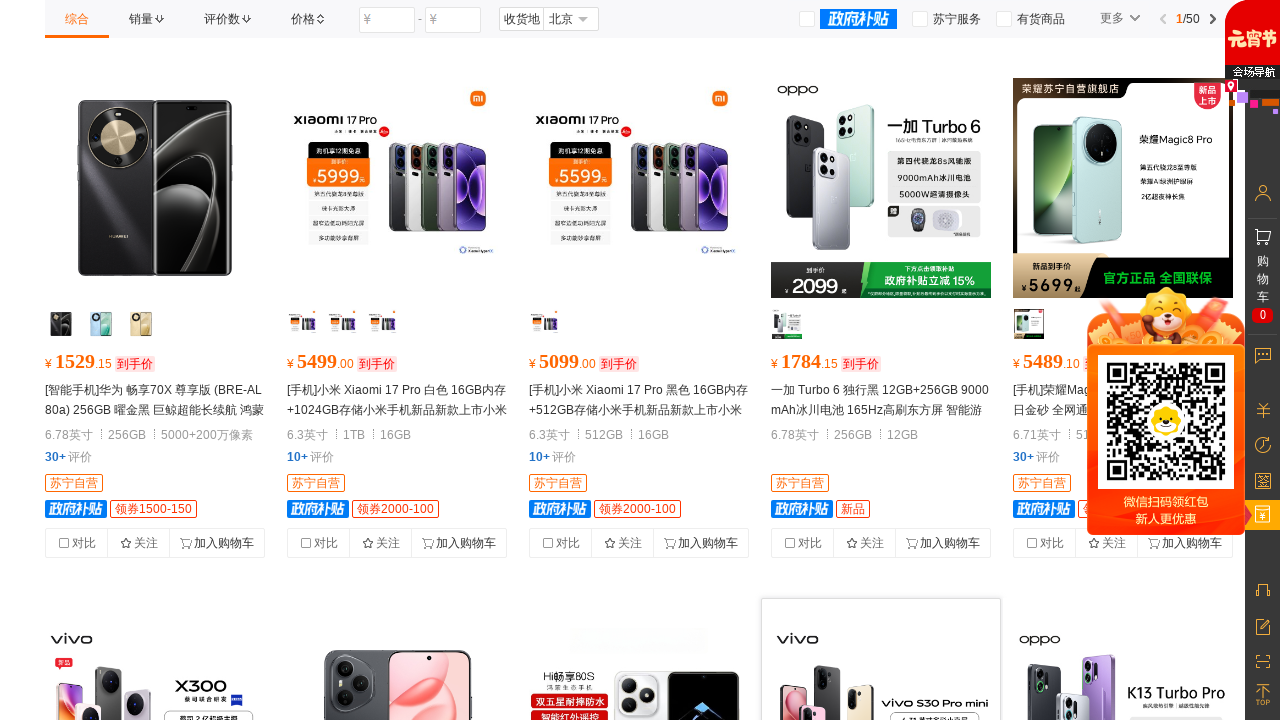

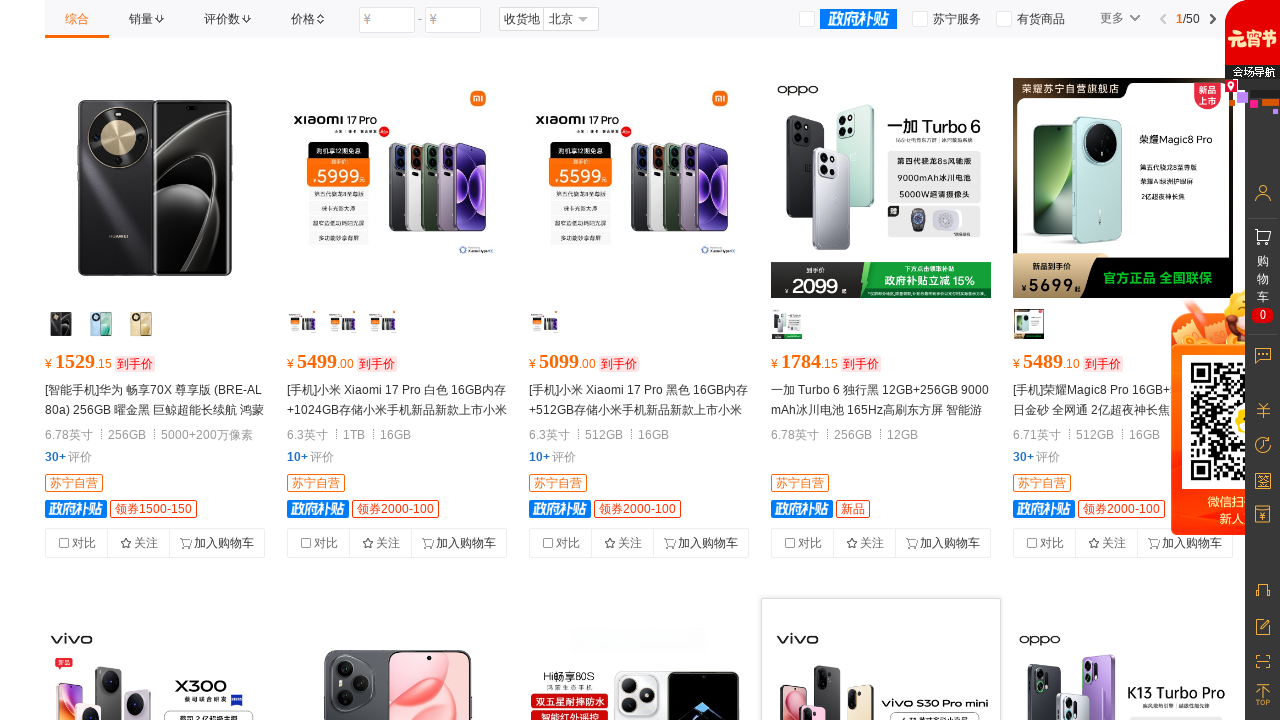